Tests add-to-cart functionality on an e-commerce demo site by clicking the add to cart button for a product and verifying the product appears in the shopping cart.

Starting URL: https://www.bstackdemo.com

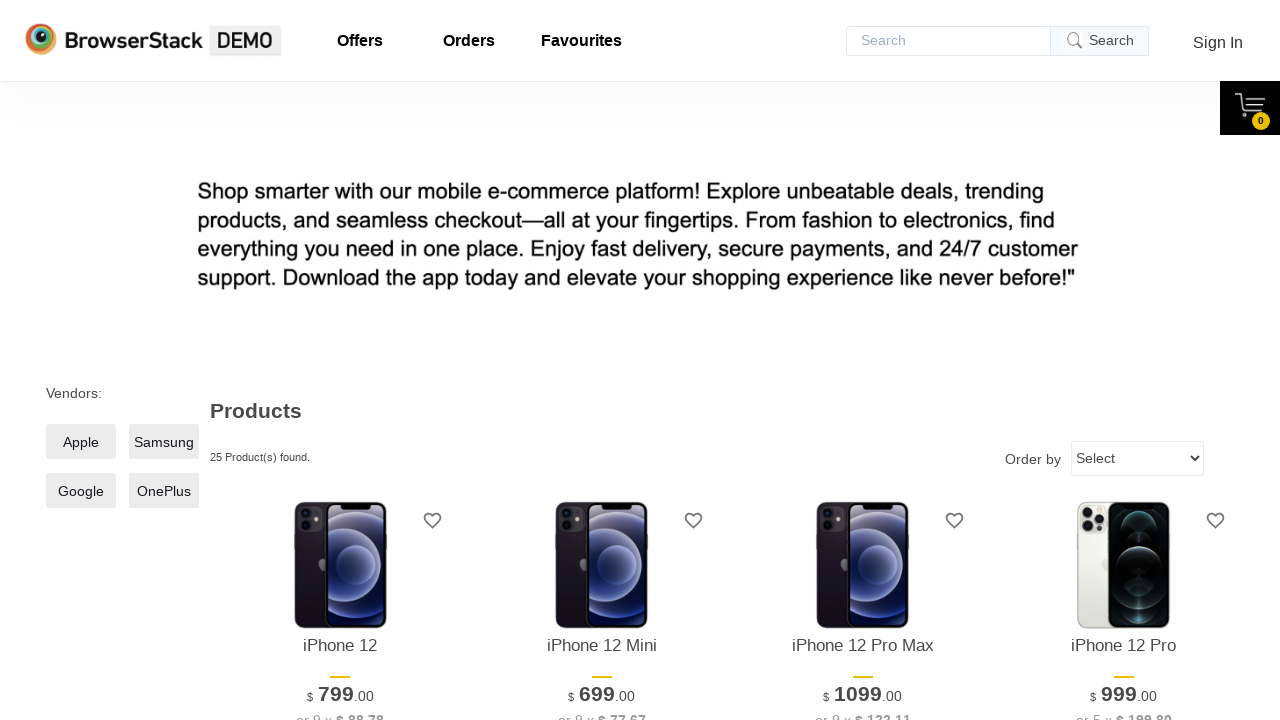

Retrieved product name before adding to cart
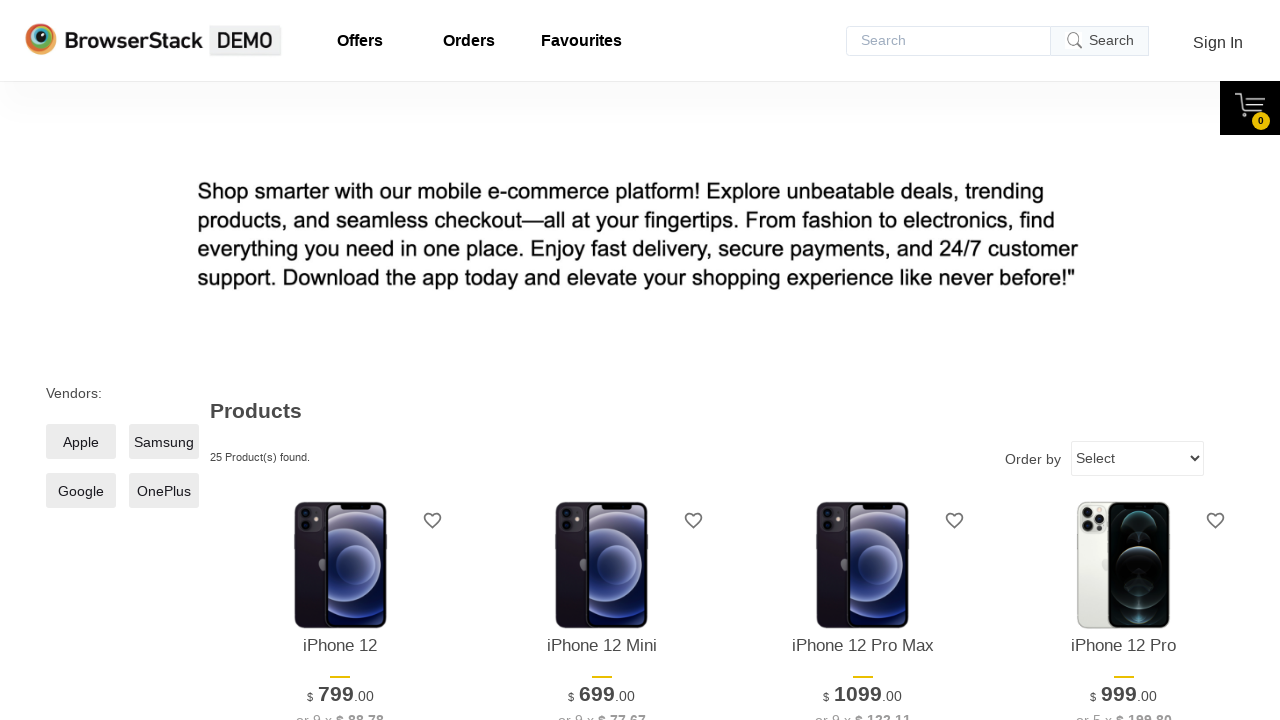

Clicked add to cart button for the first product at (340, 361) on xpath=//*[@id='1']/div[4]
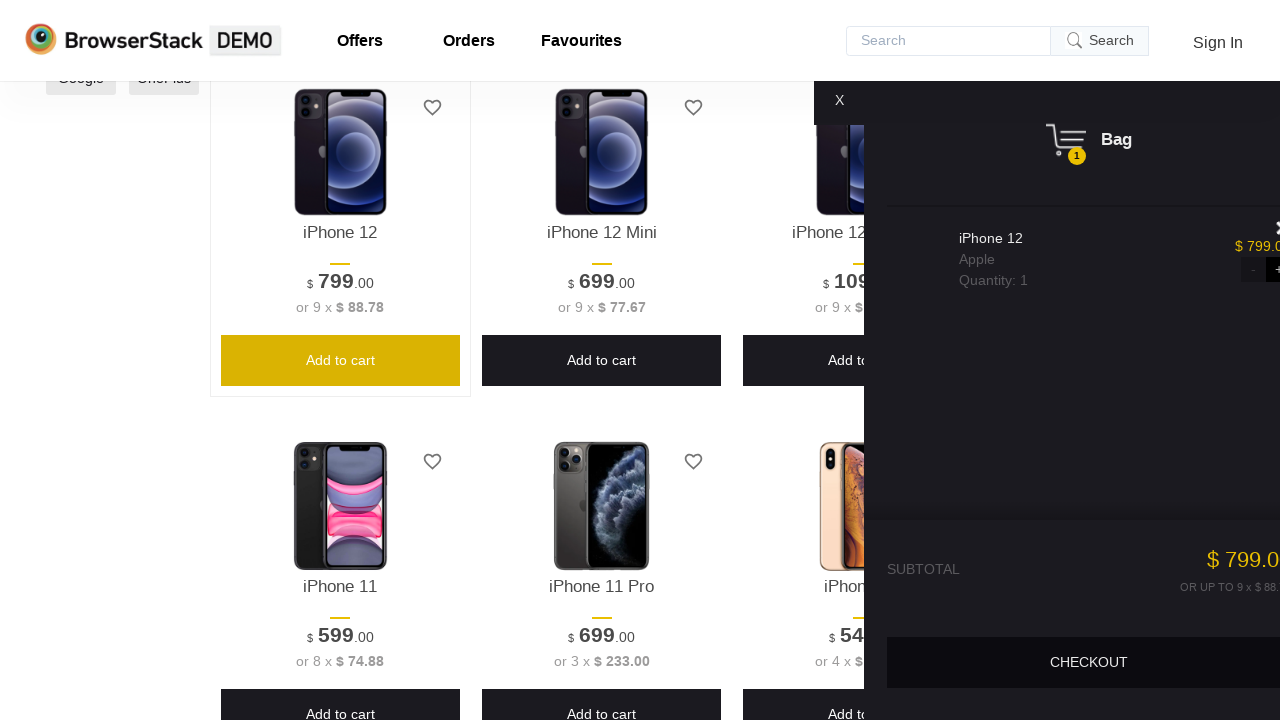

Cart content became visible
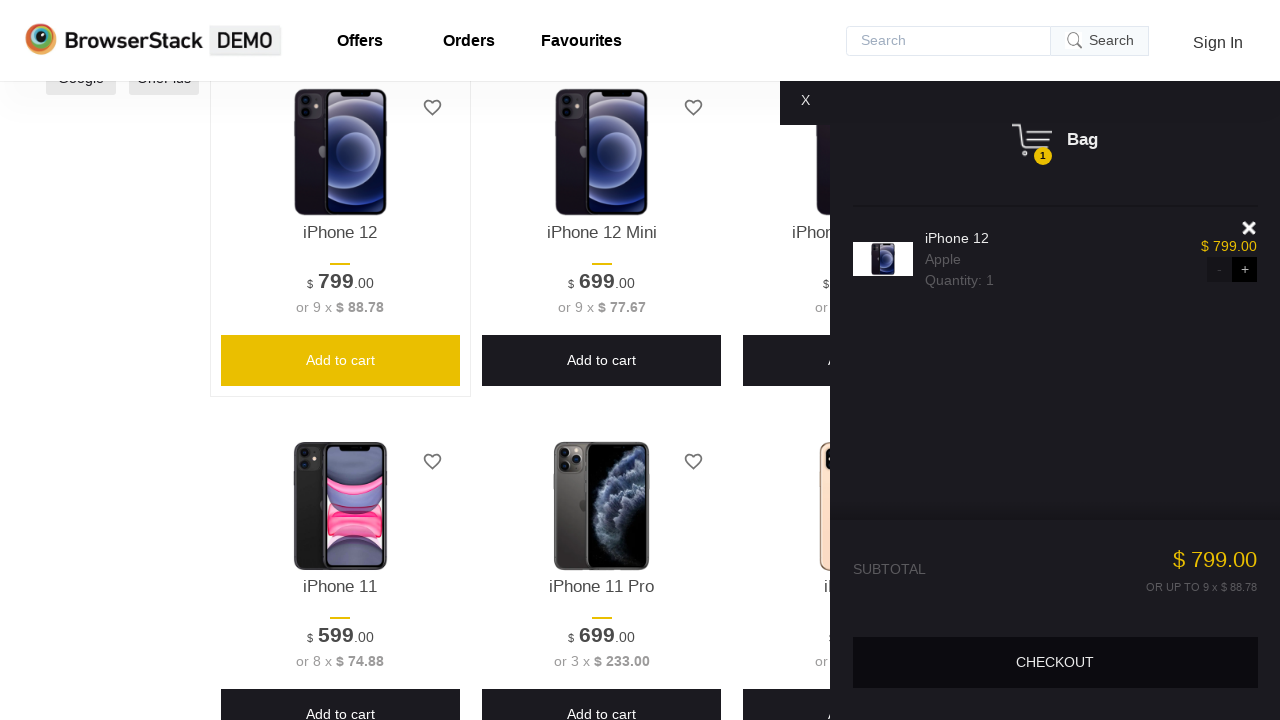

Retrieved product name from shopping cart
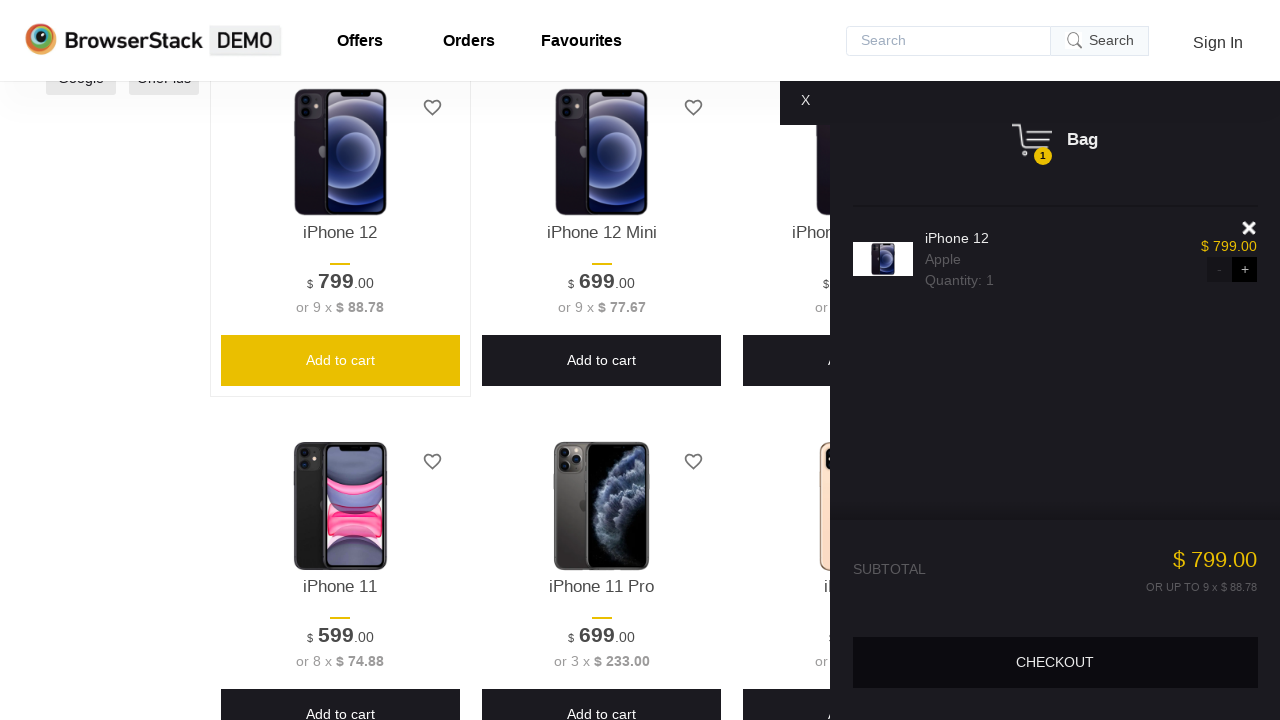

Verified that 'iPhone 12' was successfully added to cart
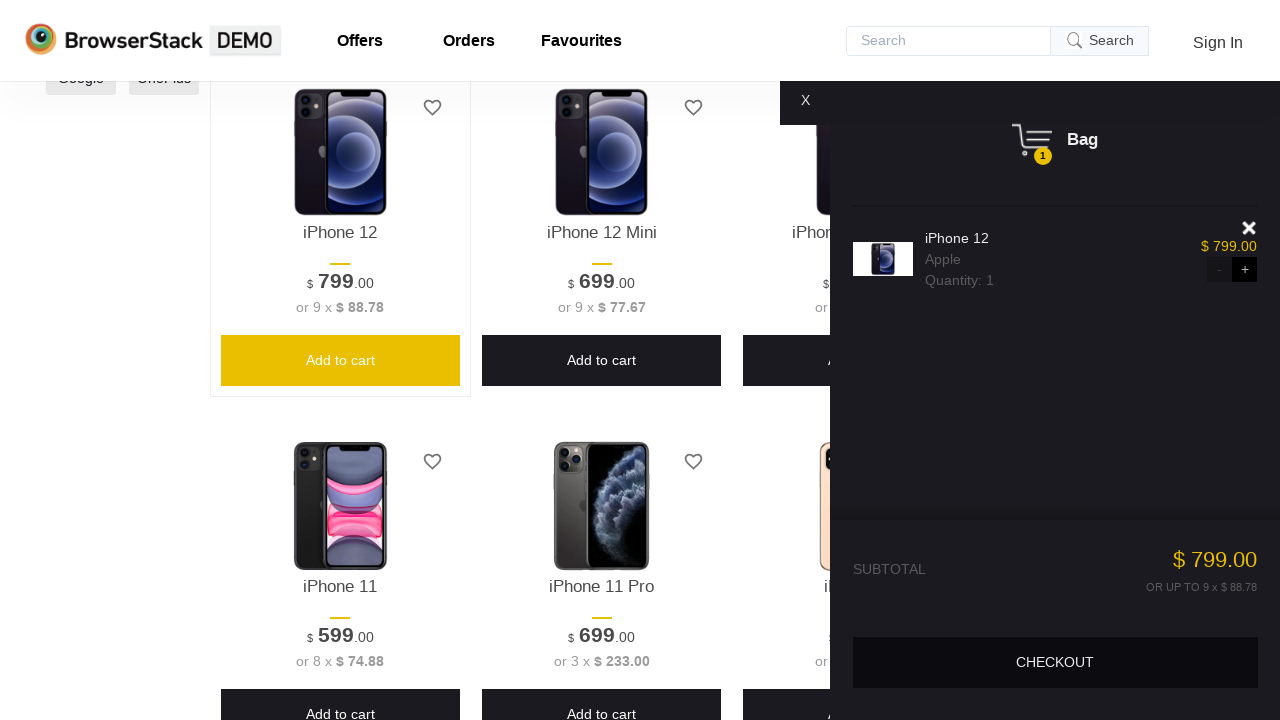

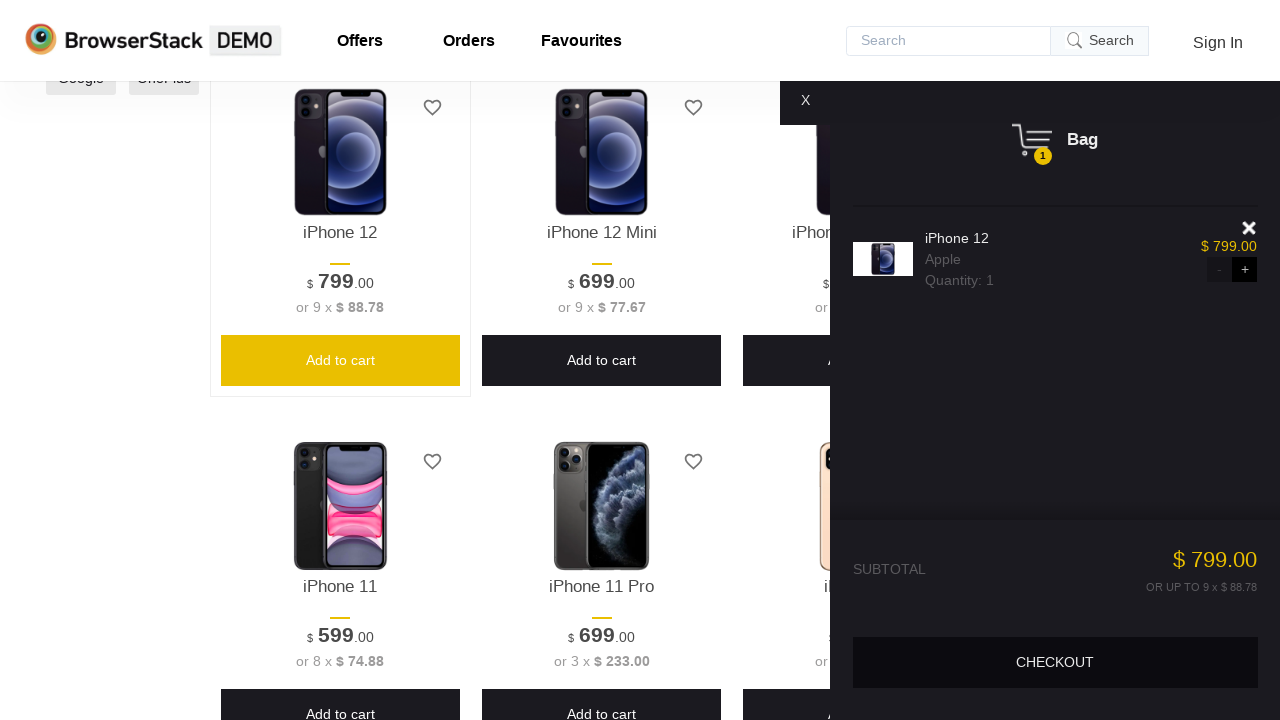